Waits for a specific price to appear, books an item, solves a mathematical calculation, and submits the answer

Starting URL: http://suninjuly.github.io/explicit_wait2.html

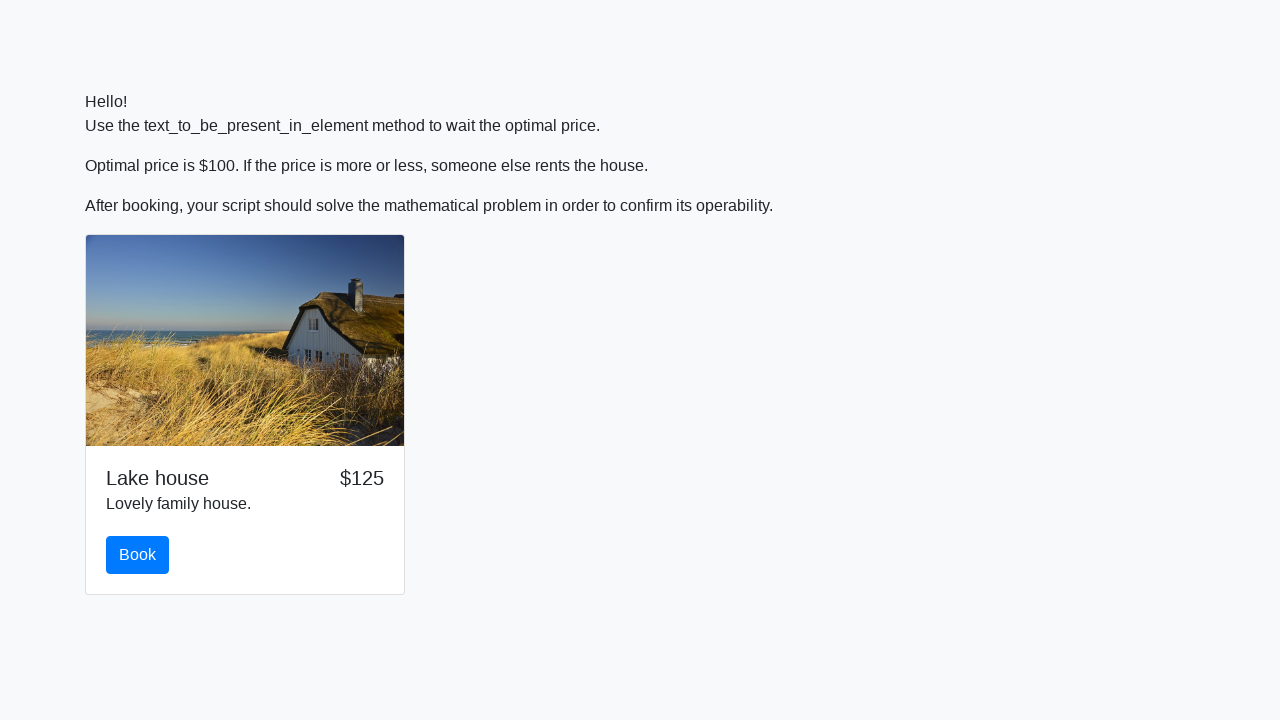

Waited for price to reach $100
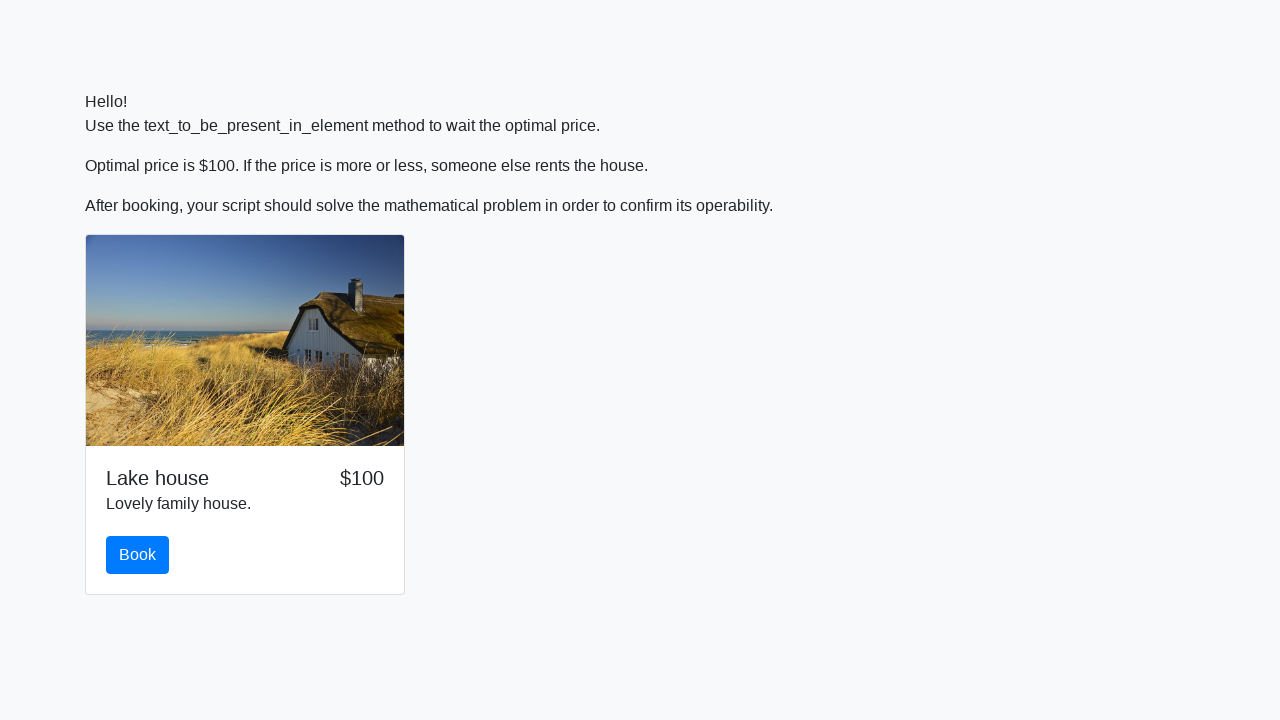

Clicked book button at (138, 555) on button#book
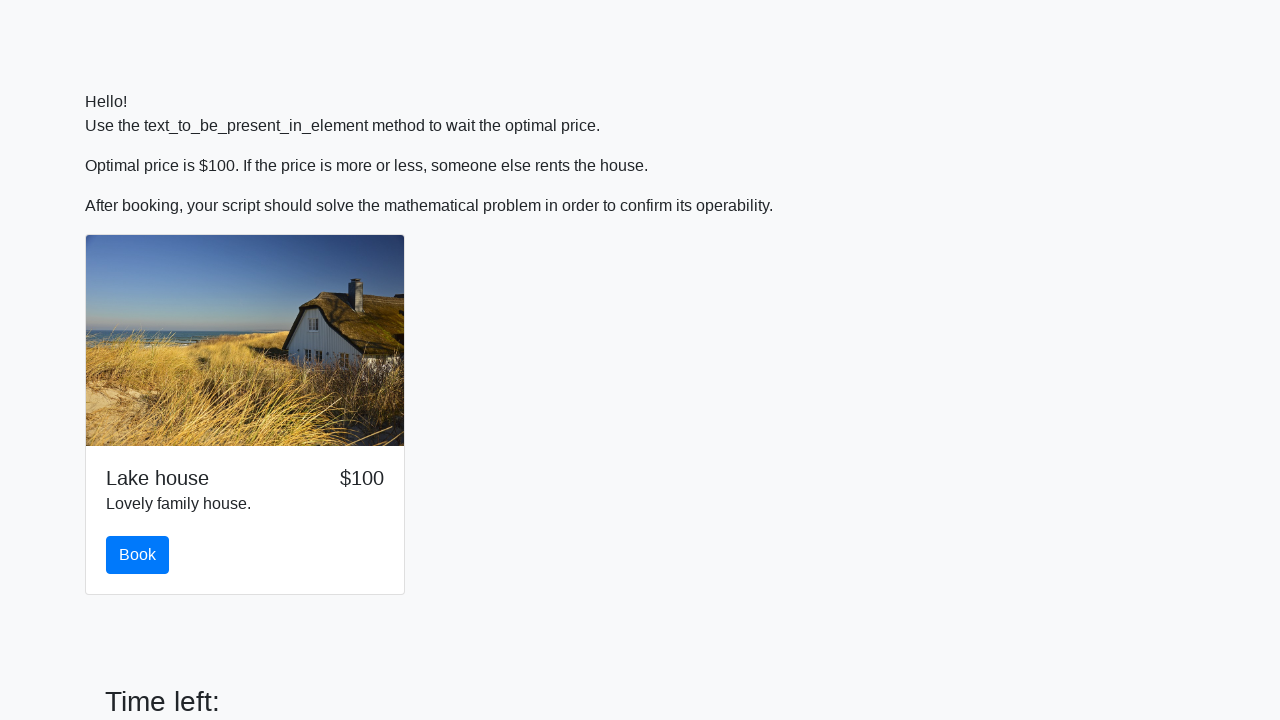

Retrieved value for calculation from #input_value
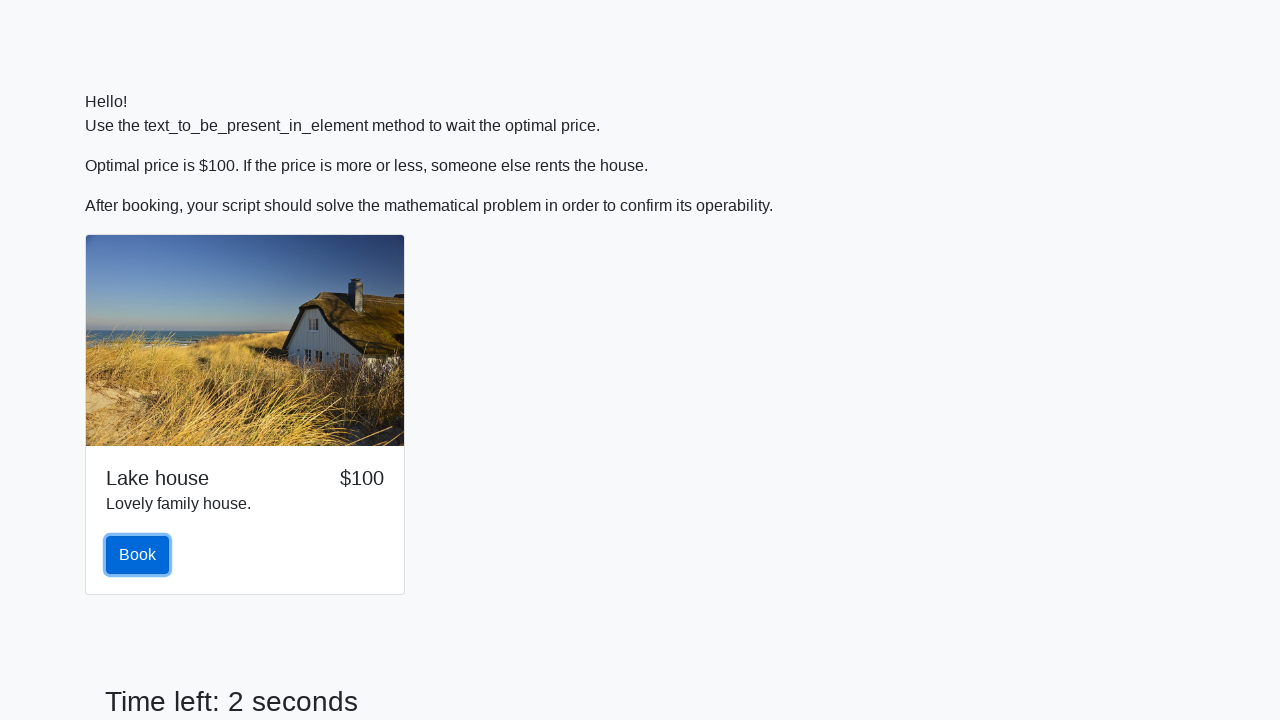

Calculated result: 2.479723091474396 using formula log(abs(12*sin(457)))
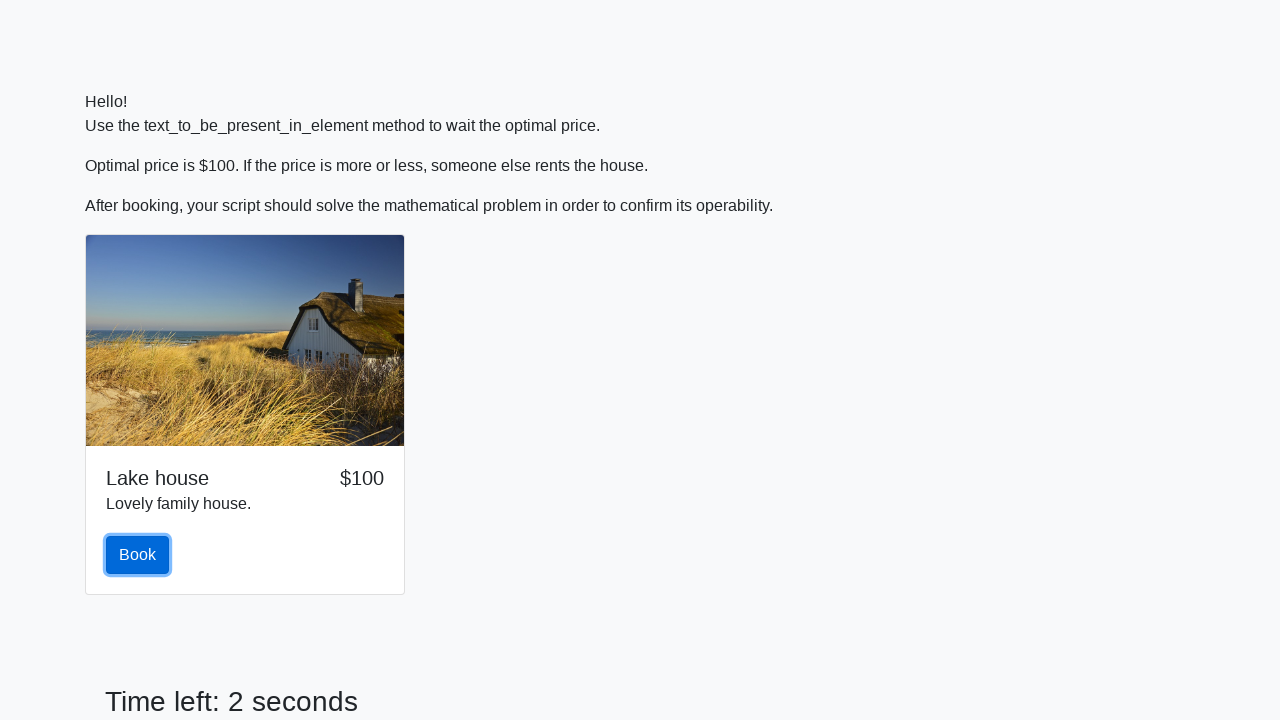

Filled answer field with calculated result on #answer
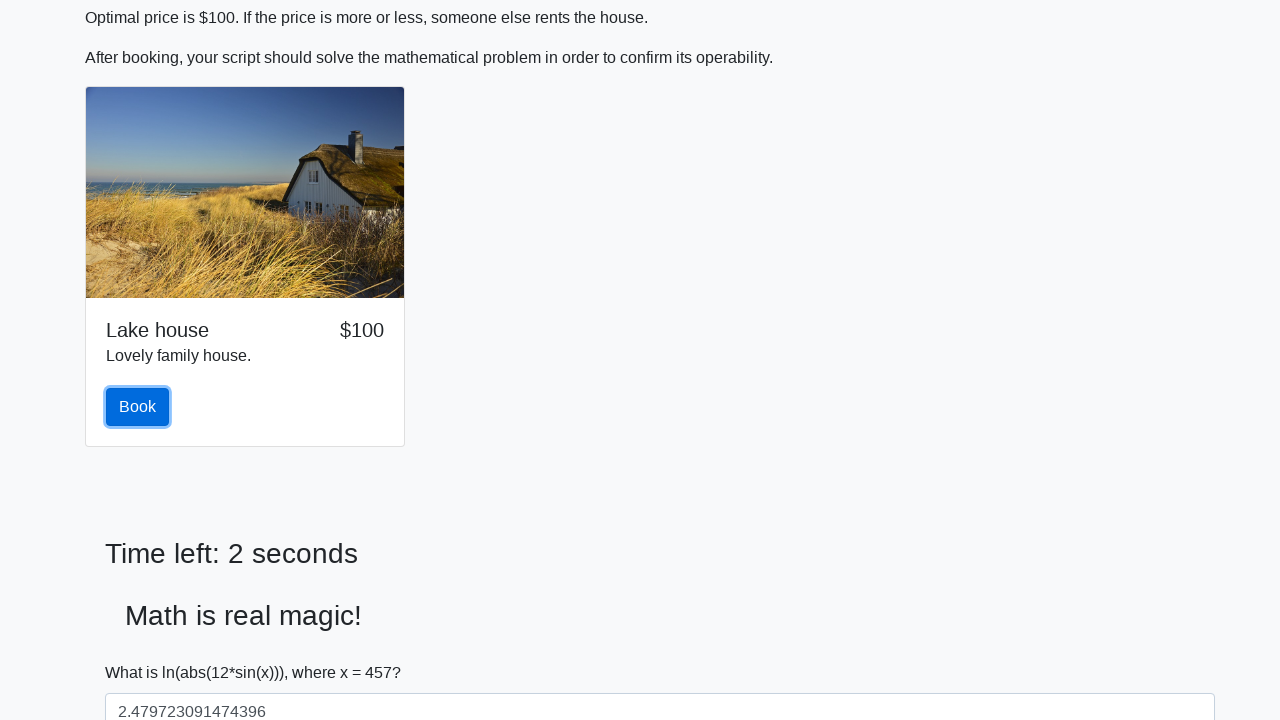

Clicked submit button to submit form at (143, 651) on button[type='submit']
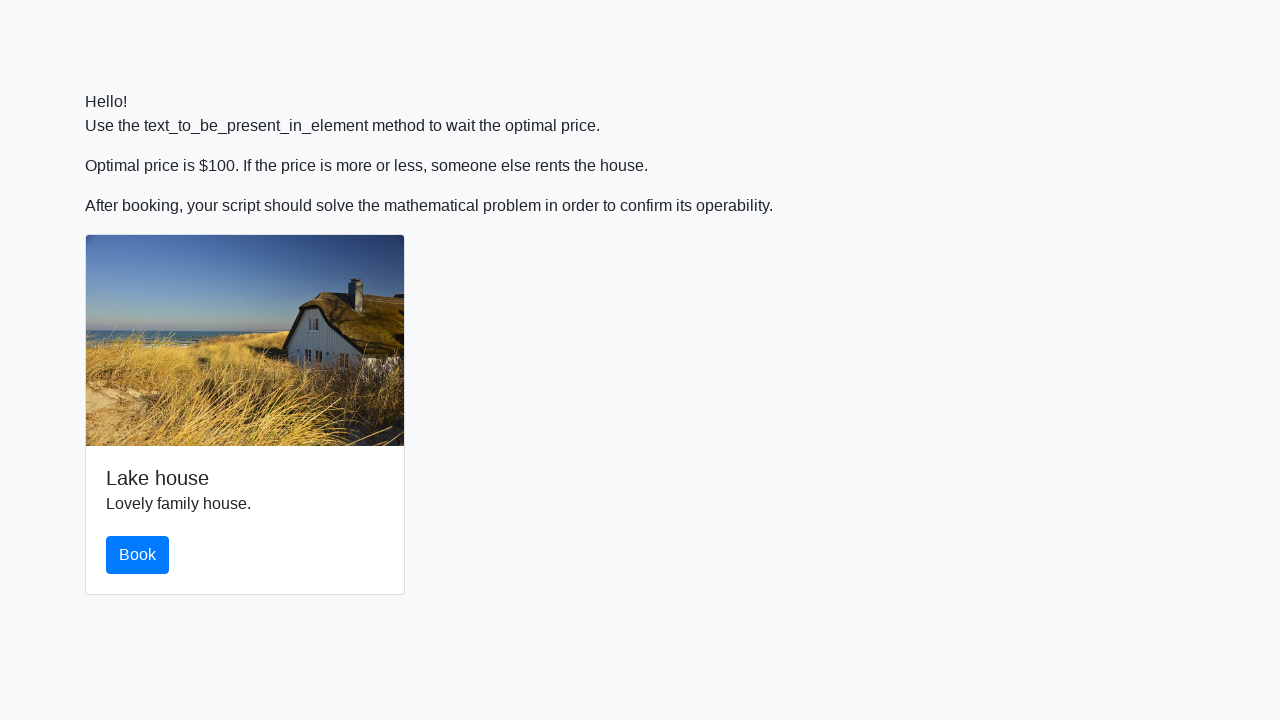

Set up dialog handler to accept alerts
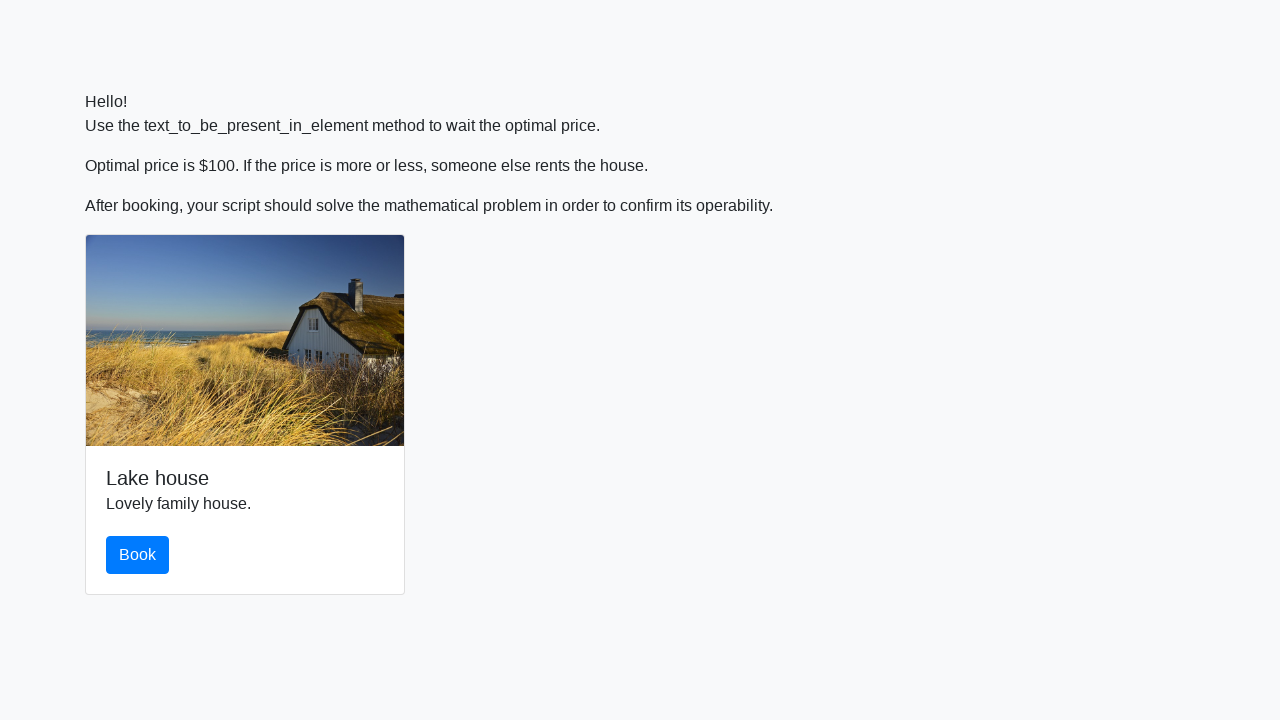

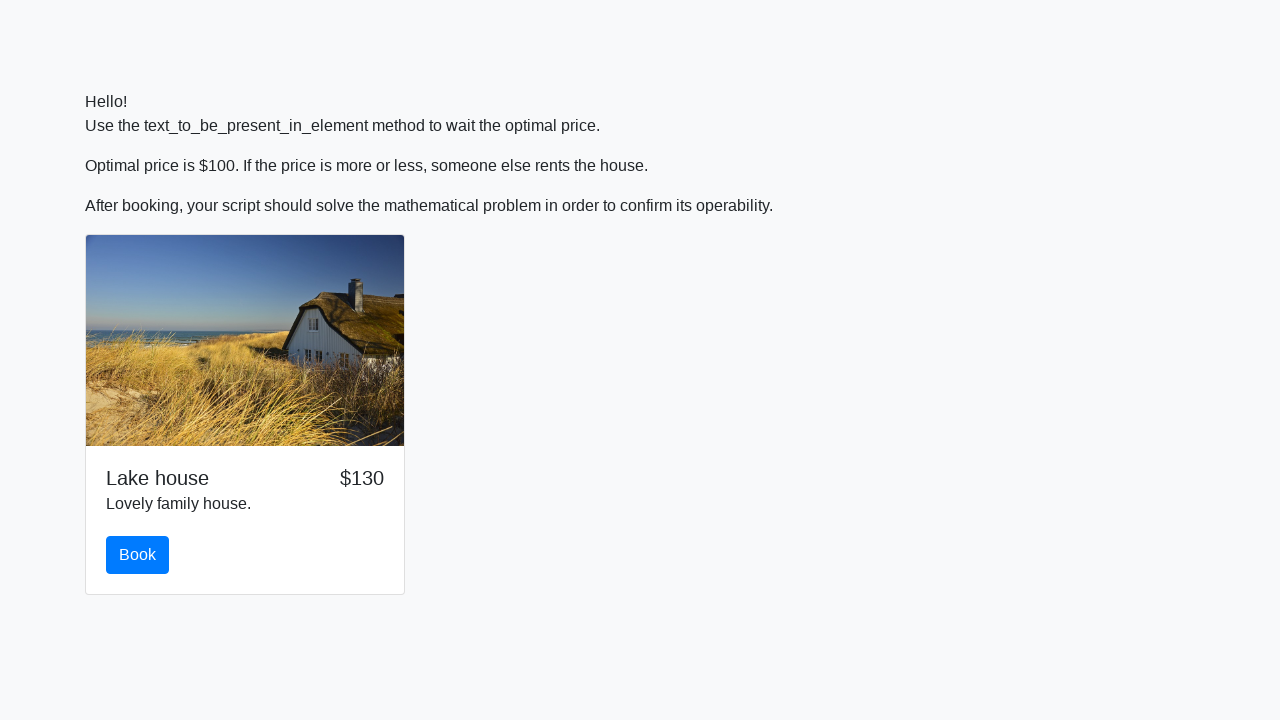